Tests adding a note to a bulletin board application by entering text in an input field and verifying it displays on the page

Starting URL: https://victoria-lo.github.io/bulletin-board/

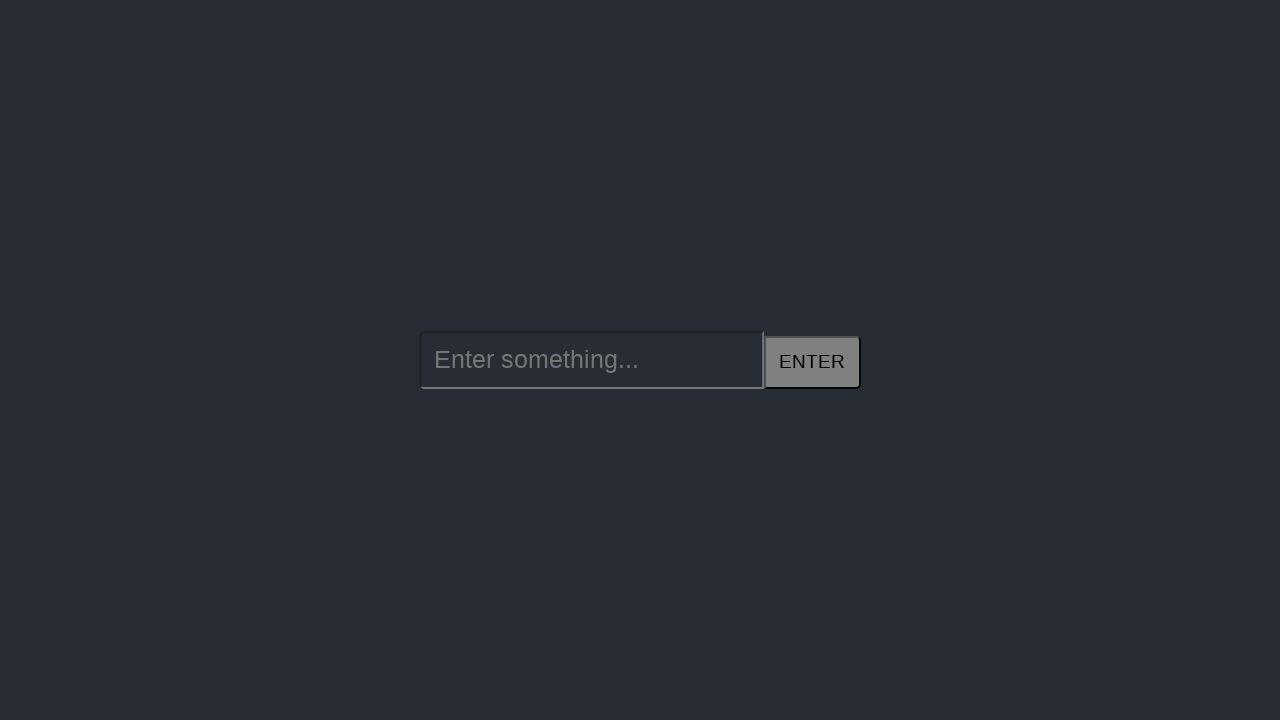

Filled note input field with 'Hello Selenium' on //*[@id="new-item"]/input
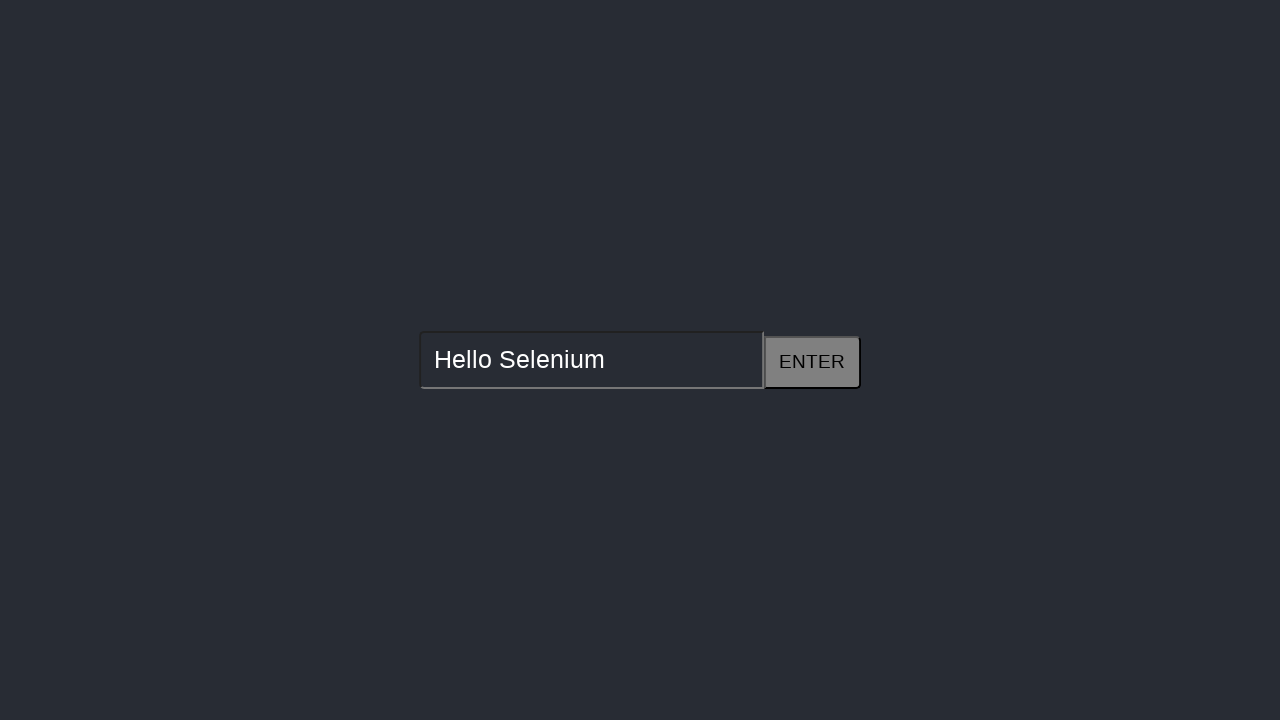

Pressed Enter to submit the note on //*[@id="new-item"]/input
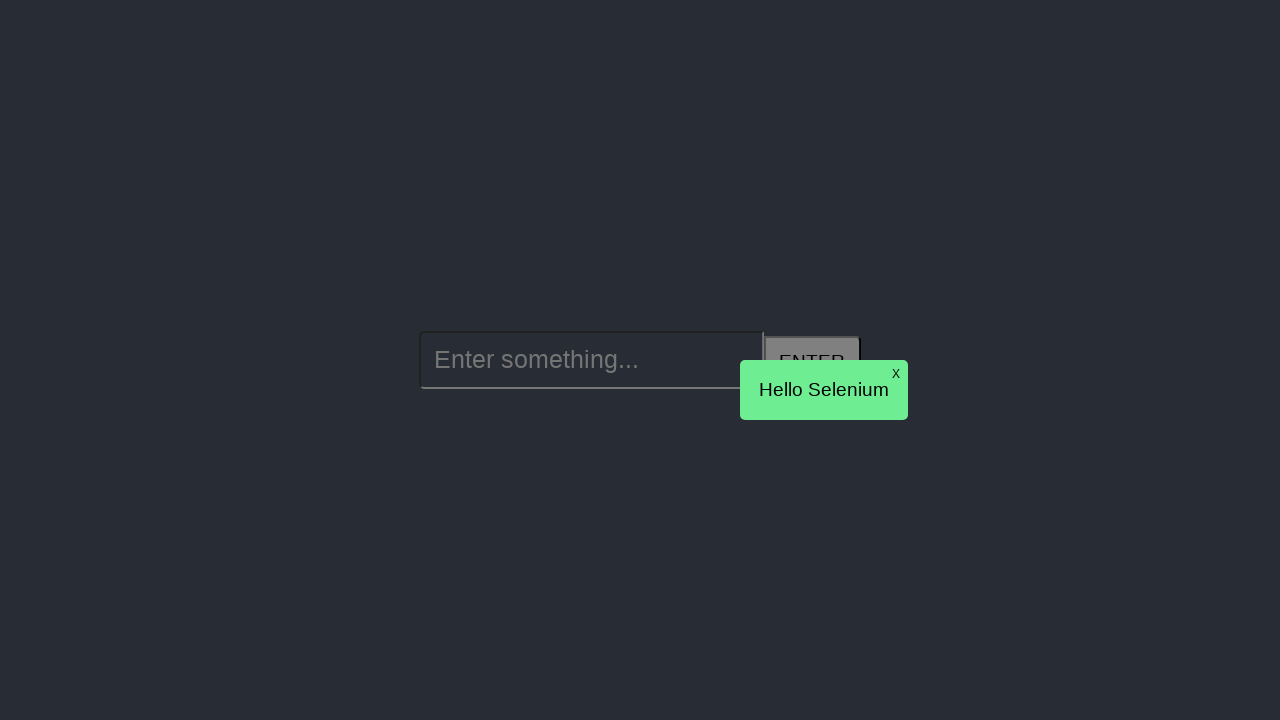

Note appeared on the bulletin board
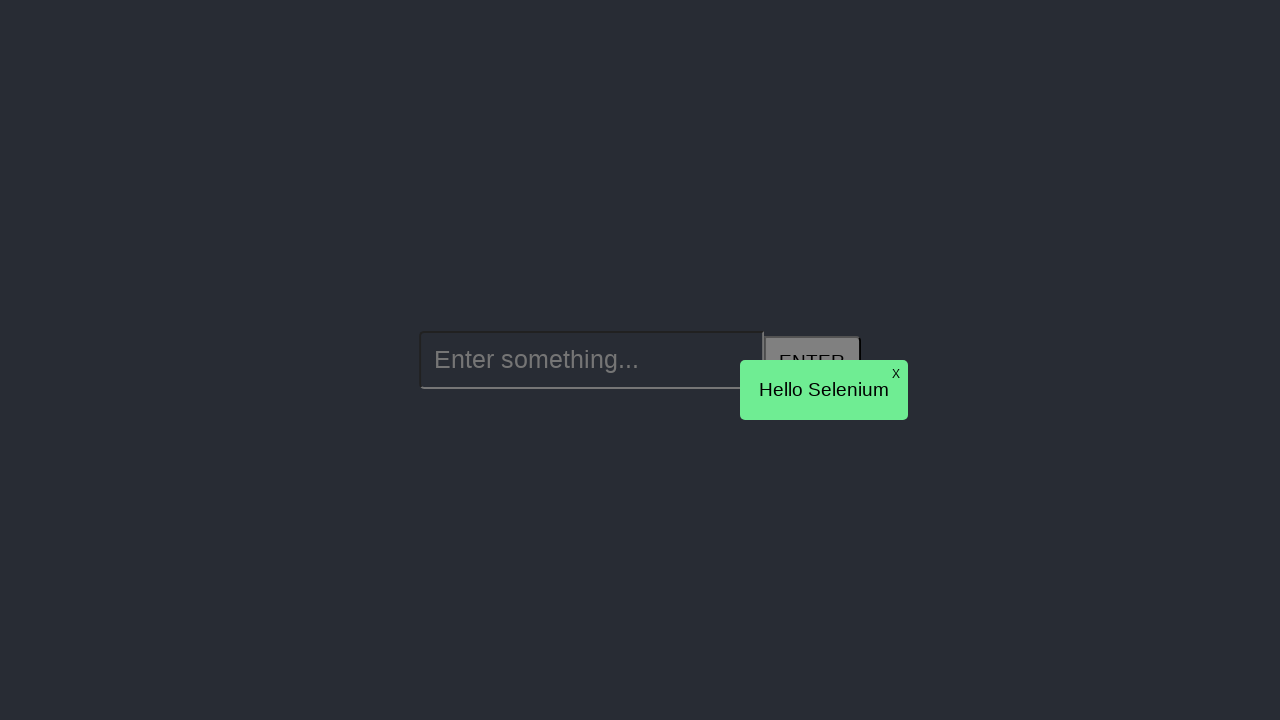

Retrieved note text from the page
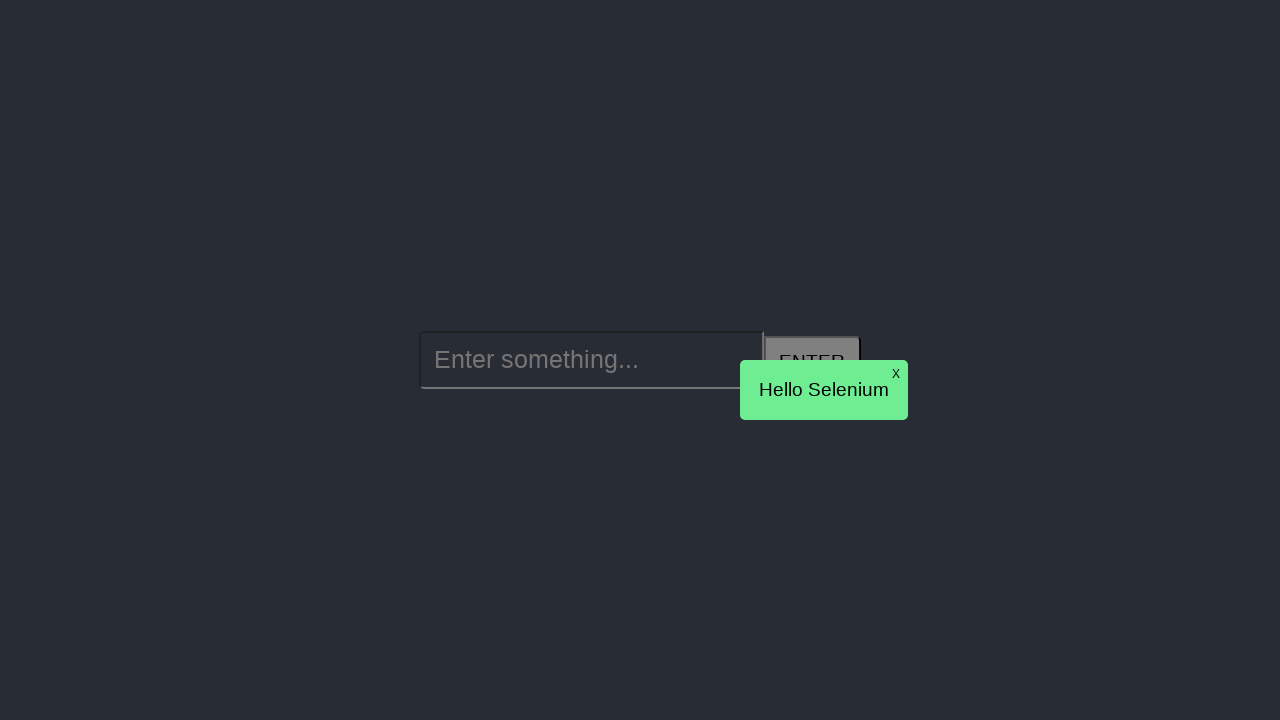

Verified note text matches expected value 'Hello Selenium'
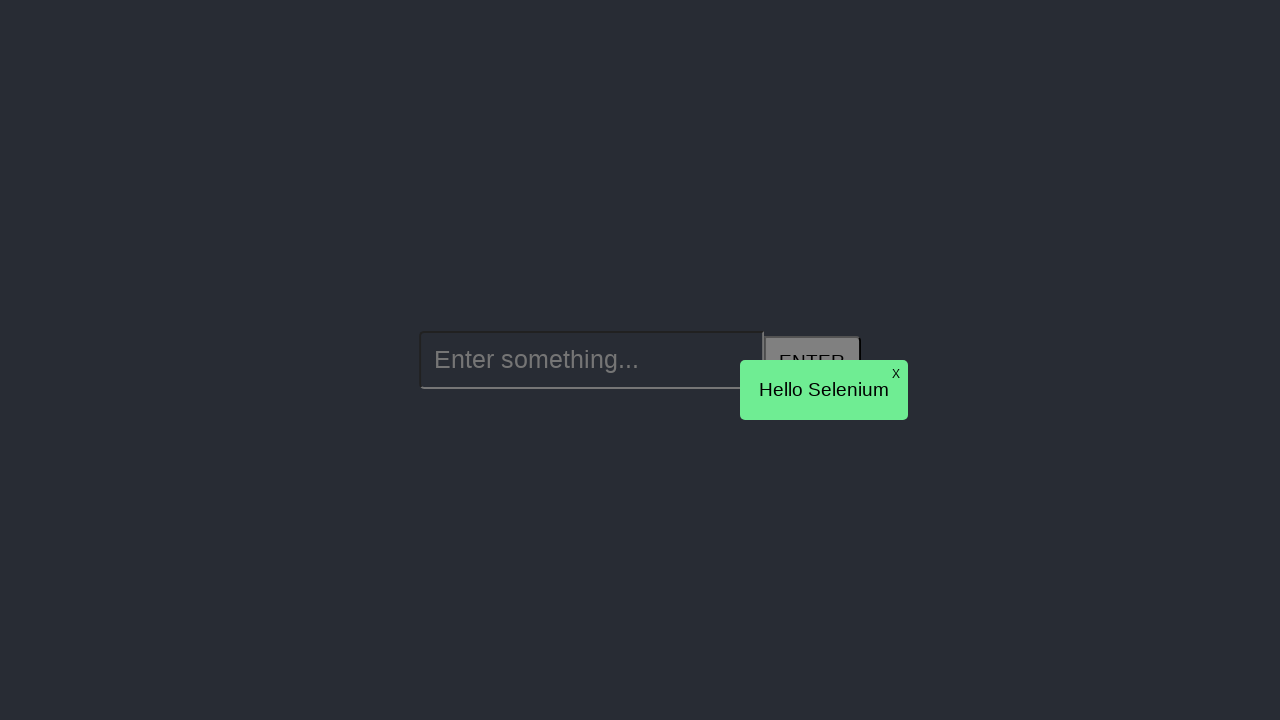

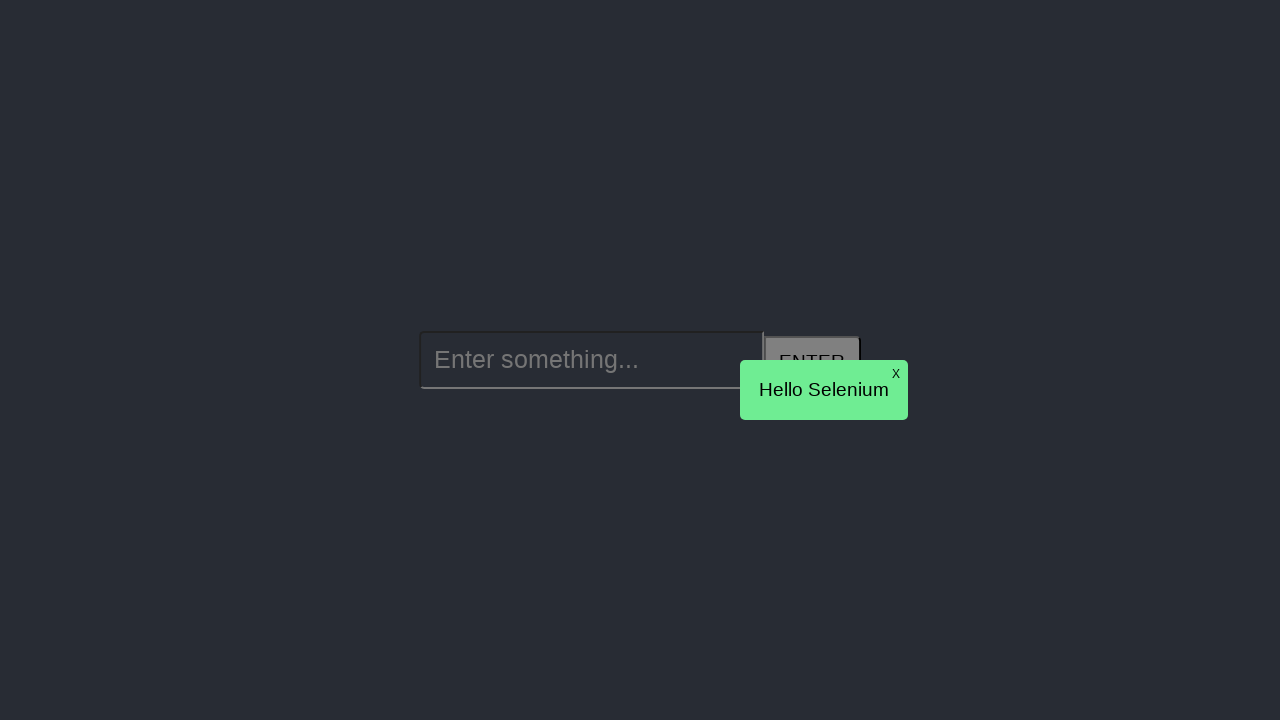